Tests clearing the complete state of all items by checking and unchecking the toggle all

Starting URL: https://demo.playwright.dev/todomvc

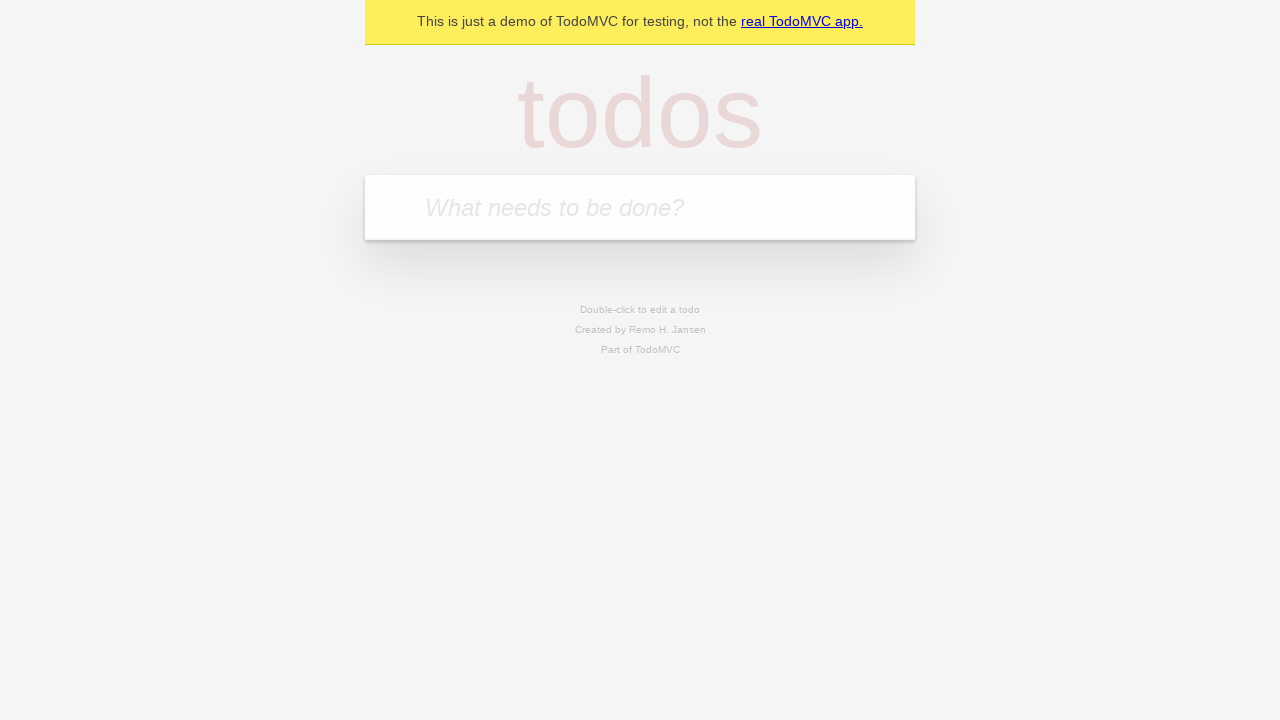

Filled todo input with 'buy some cheese' on internal:attr=[placeholder="What needs to be done?"i]
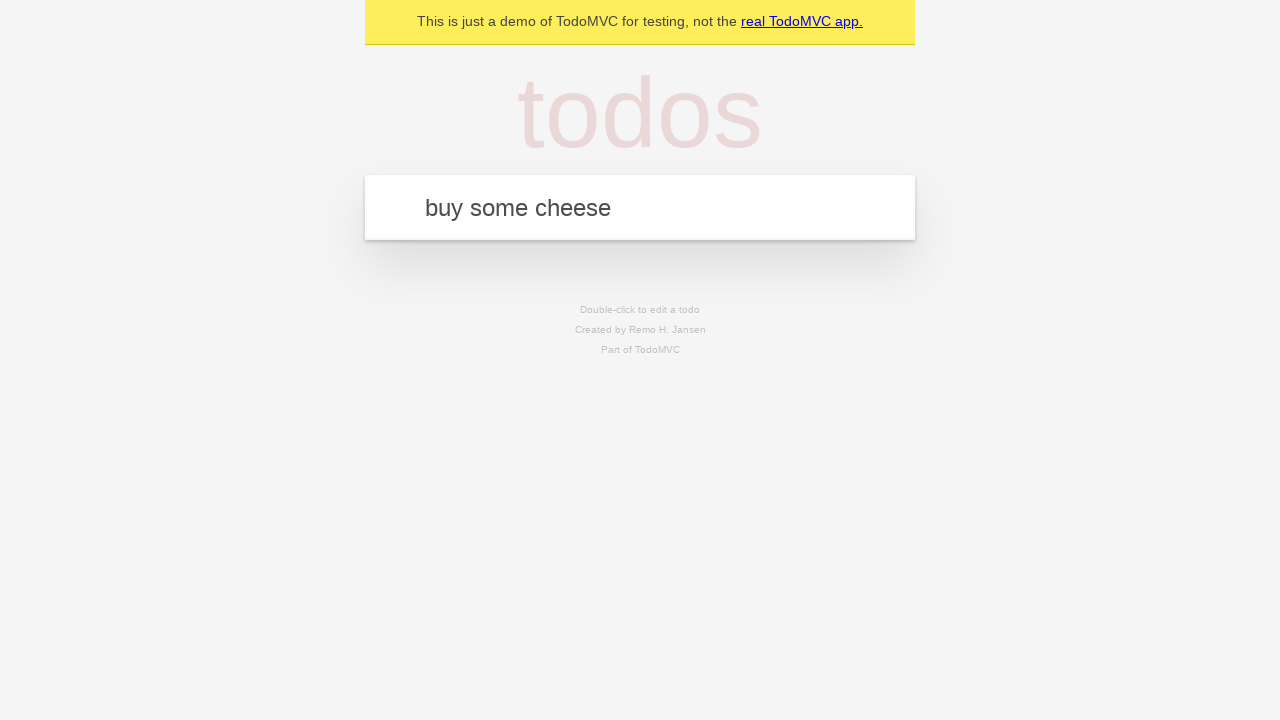

Pressed Enter to create todo 'buy some cheese' on internal:attr=[placeholder="What needs to be done?"i]
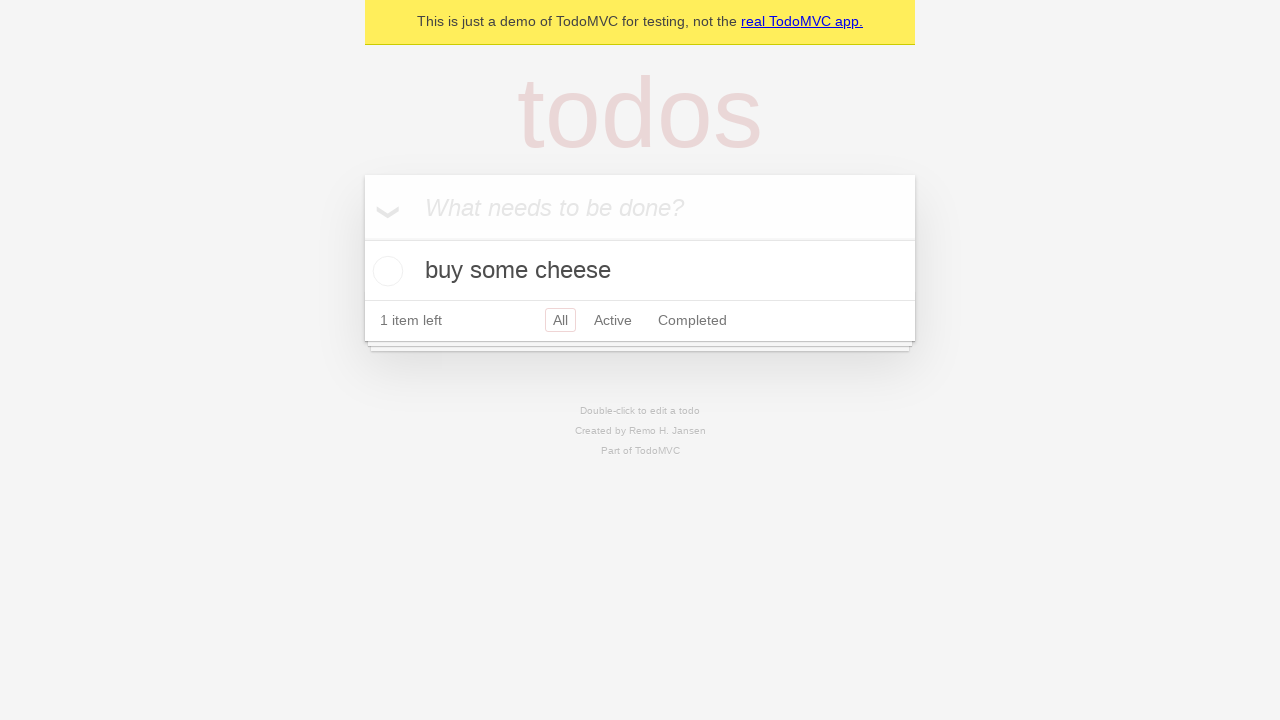

Filled todo input with 'feed the cat' on internal:attr=[placeholder="What needs to be done?"i]
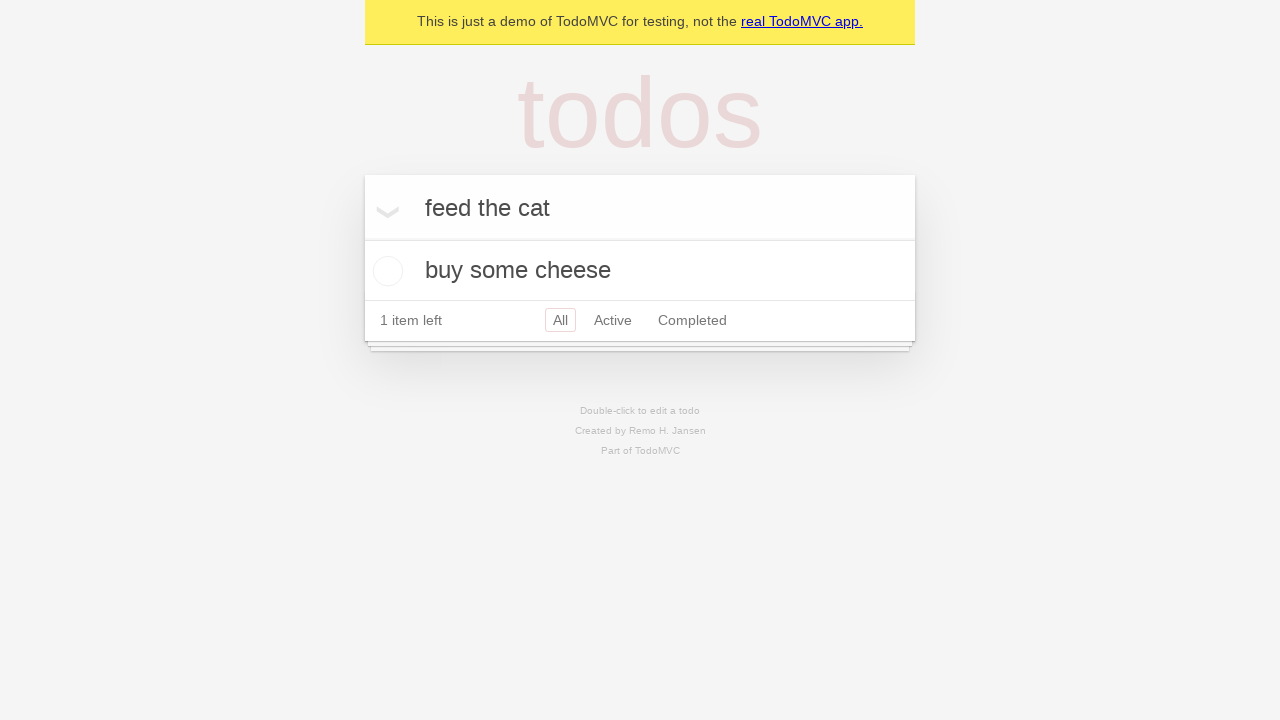

Pressed Enter to create todo 'feed the cat' on internal:attr=[placeholder="What needs to be done?"i]
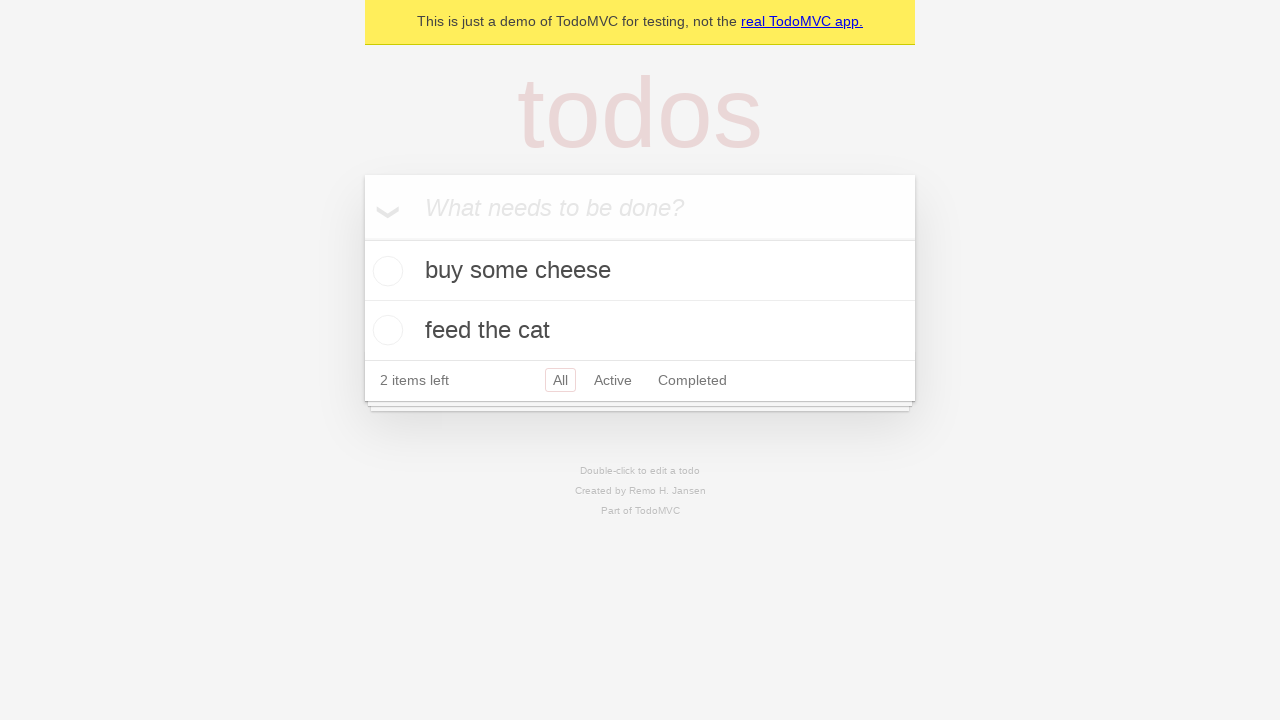

Filled todo input with 'book a doctors appointment' on internal:attr=[placeholder="What needs to be done?"i]
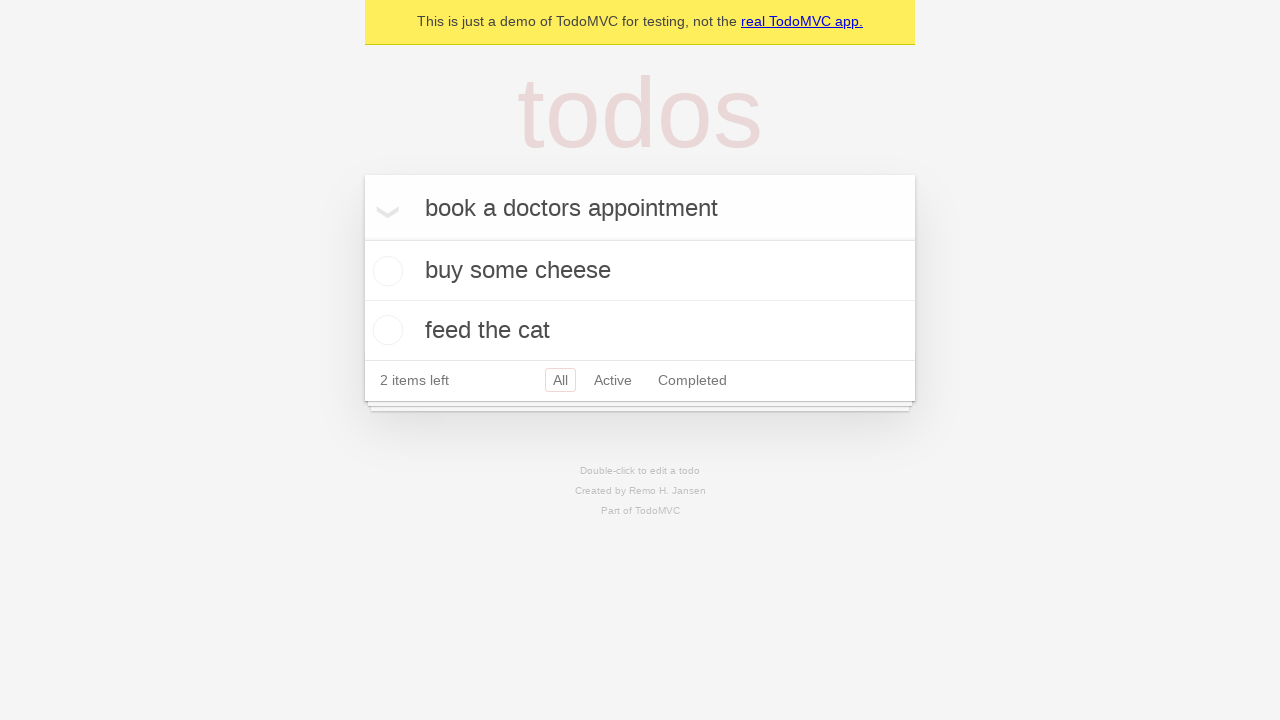

Pressed Enter to create todo 'book a doctors appointment' on internal:attr=[placeholder="What needs to be done?"i]
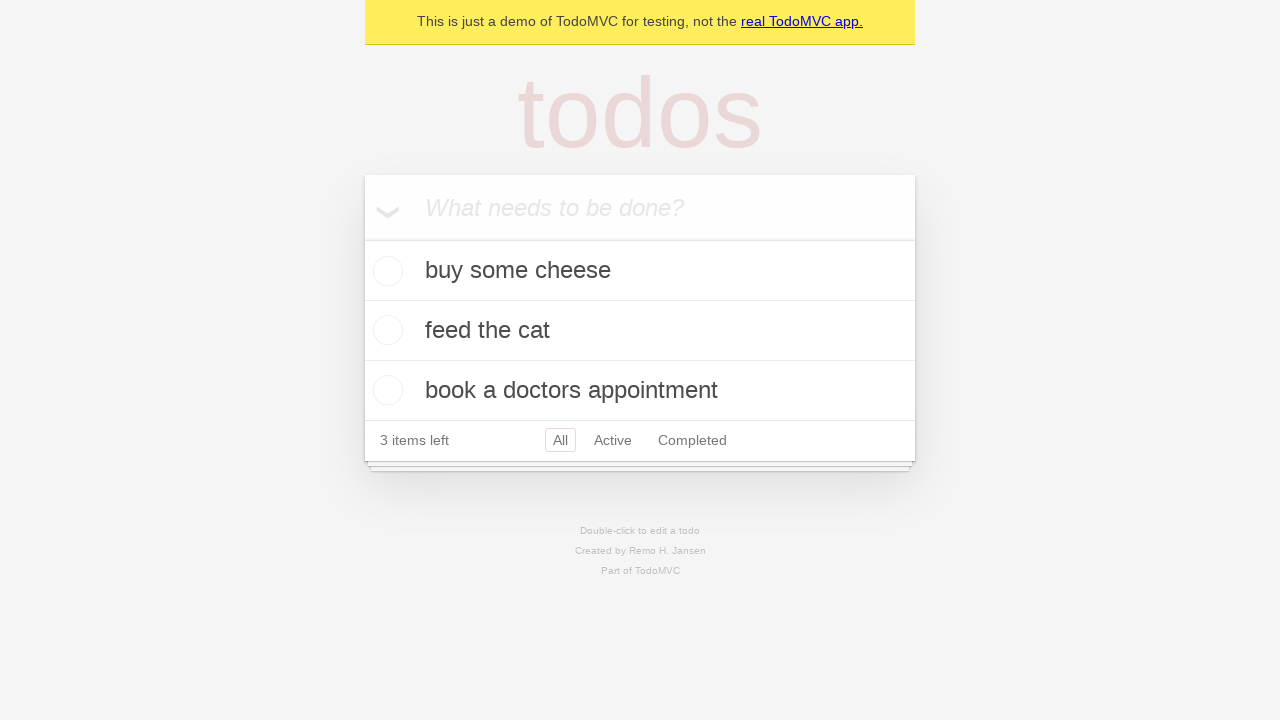

Waited for all 3 todo items to be created
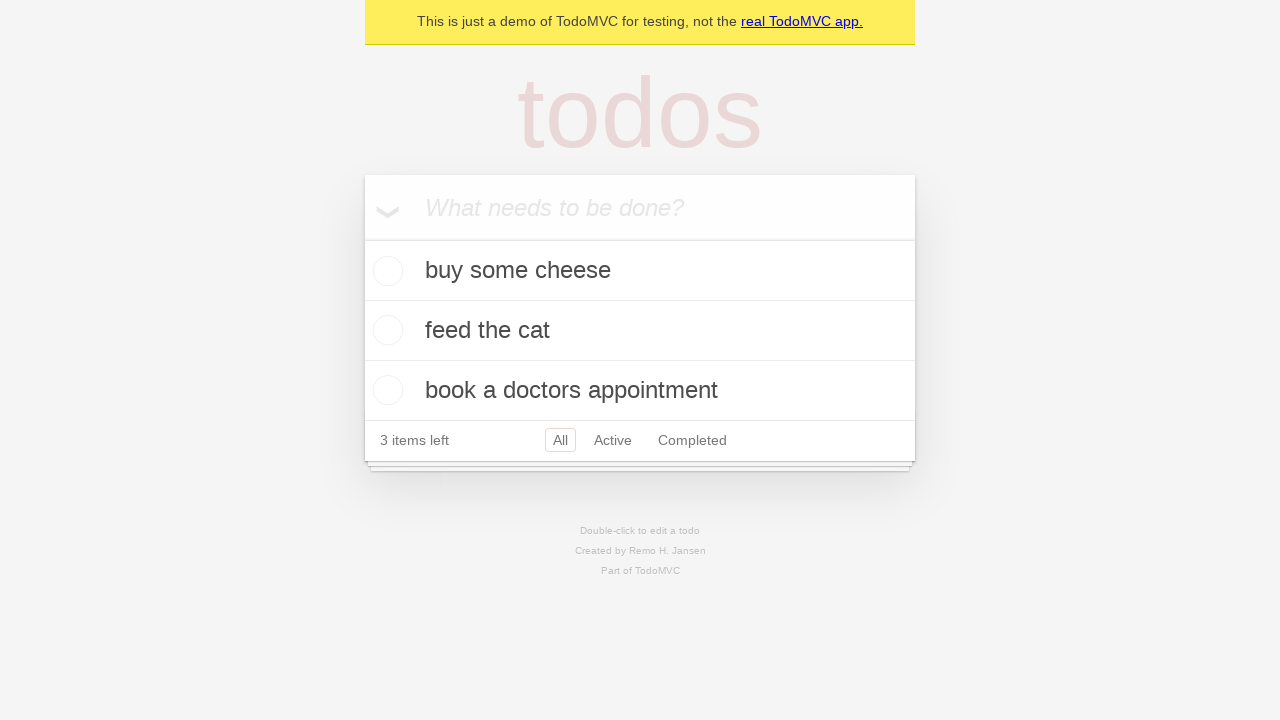

Located 'Mark all as complete' toggle checkbox
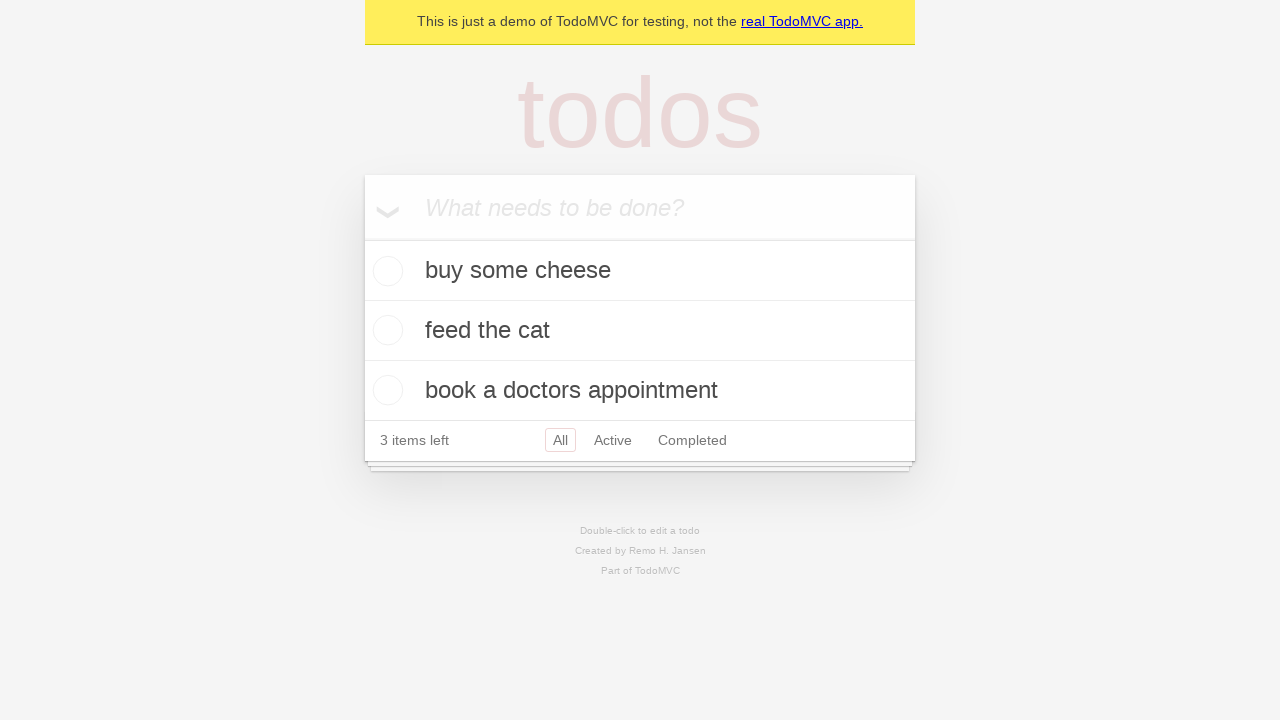

Checked 'Mark all as complete' toggle to mark all items as complete at (362, 238) on internal:label="Mark all as complete"i
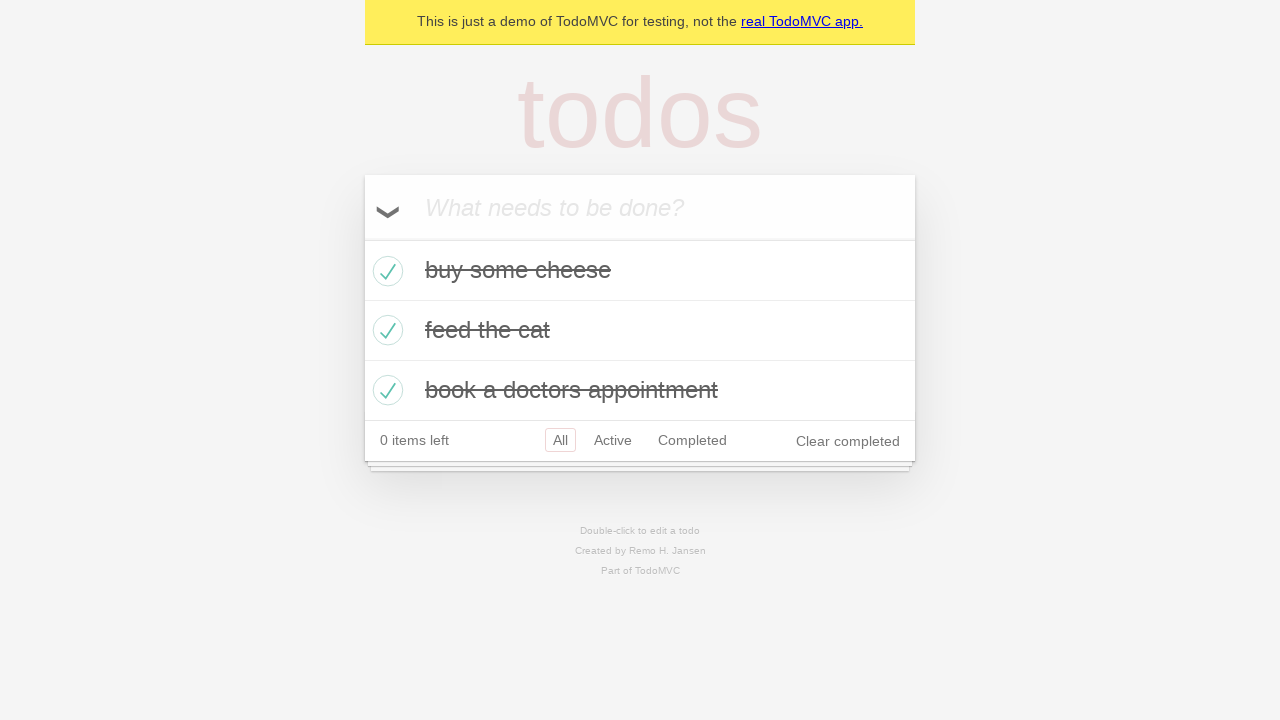

Unchecked 'Mark all as complete' toggle to clear complete state of all items at (362, 238) on internal:label="Mark all as complete"i
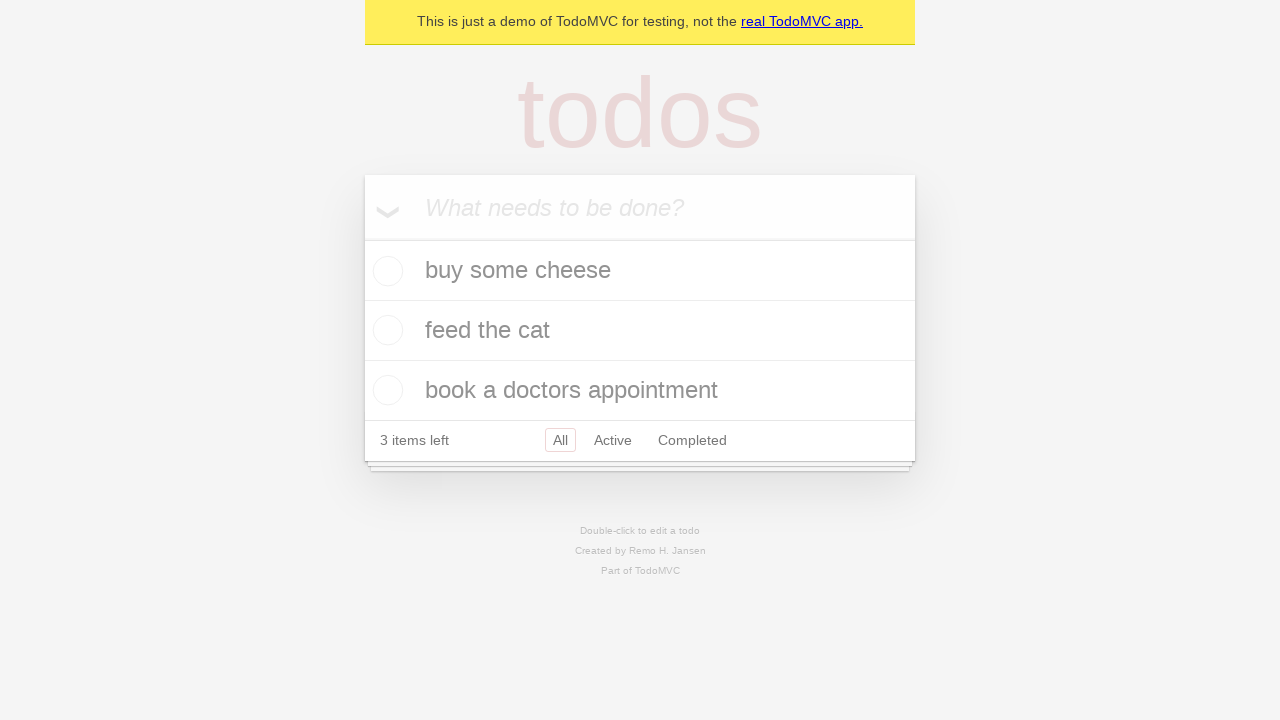

Waited for UI to update after unchecking toggle
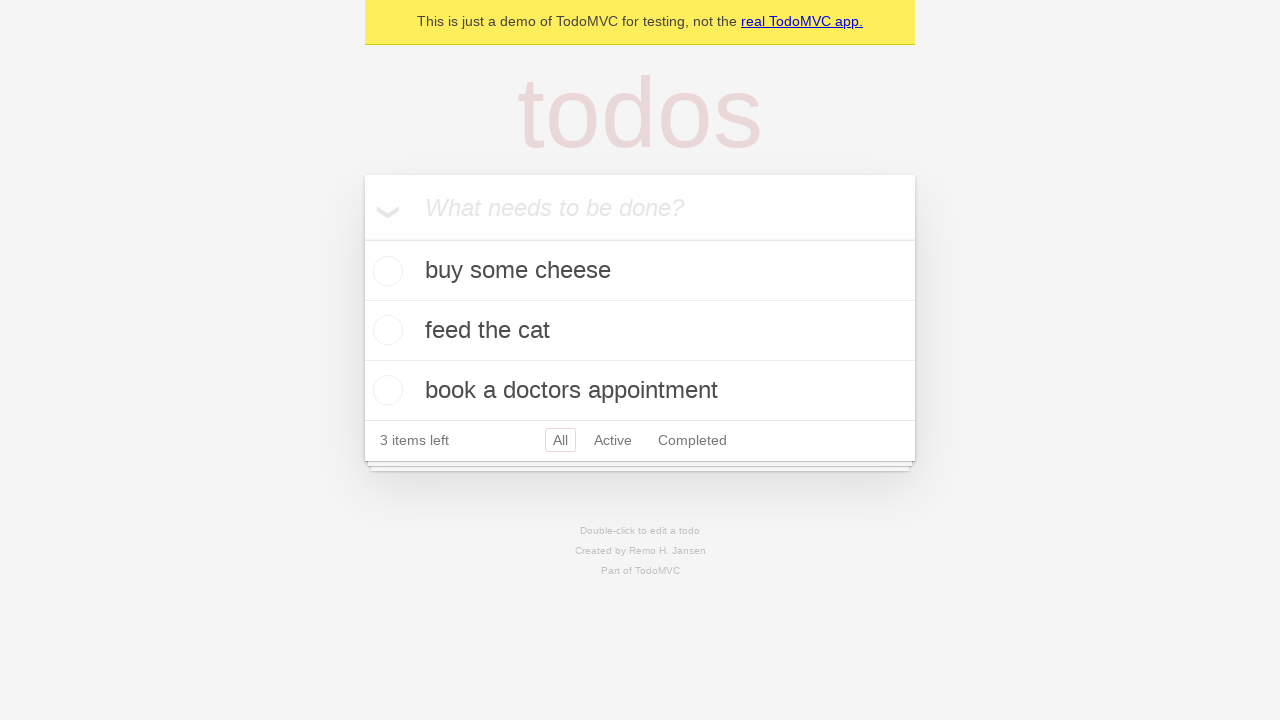

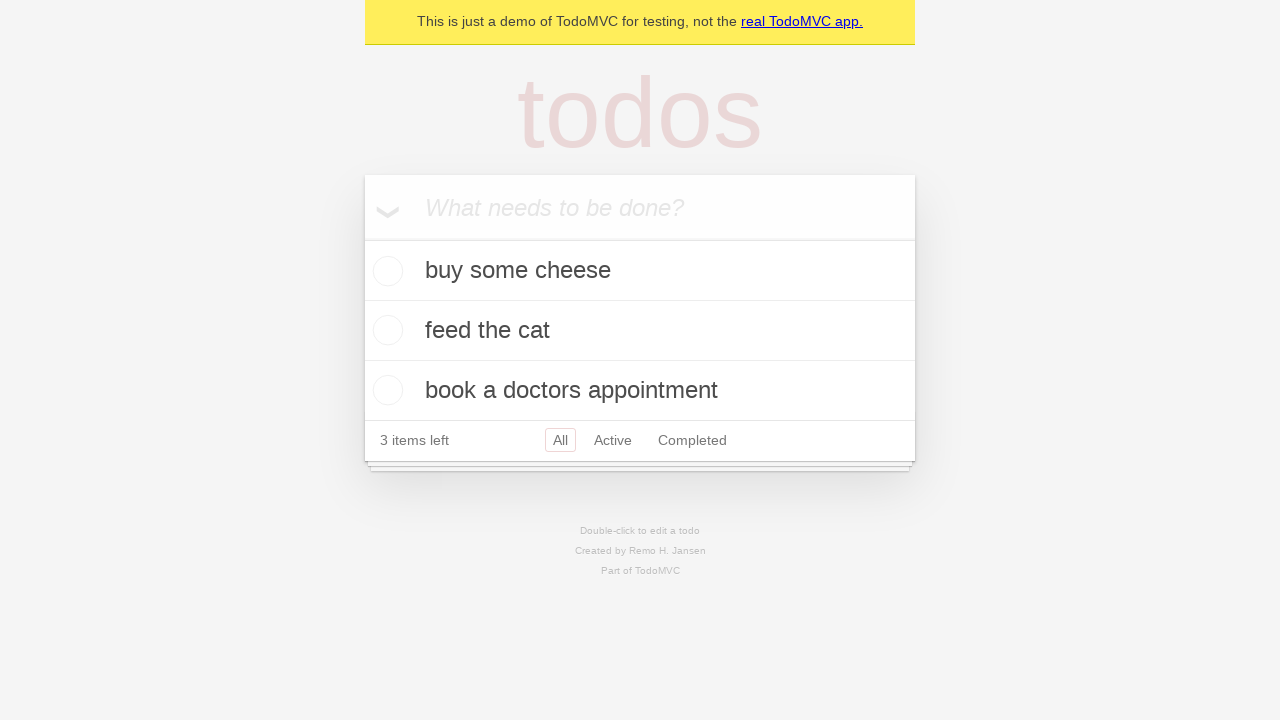